Solves a math problem by reading two numbers, calculating their sum, and selecting the result from a dropdown menu

Starting URL: https://suninjuly.github.io/selects1.html

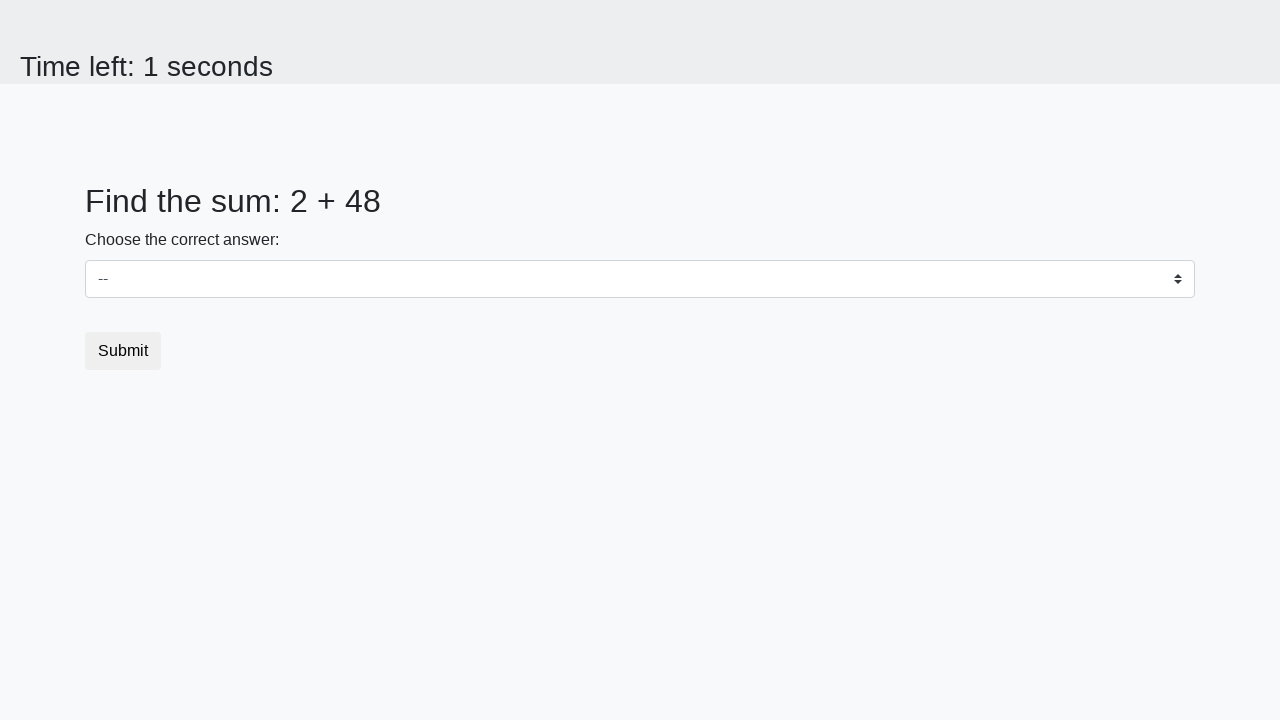

Retrieved first number from the page
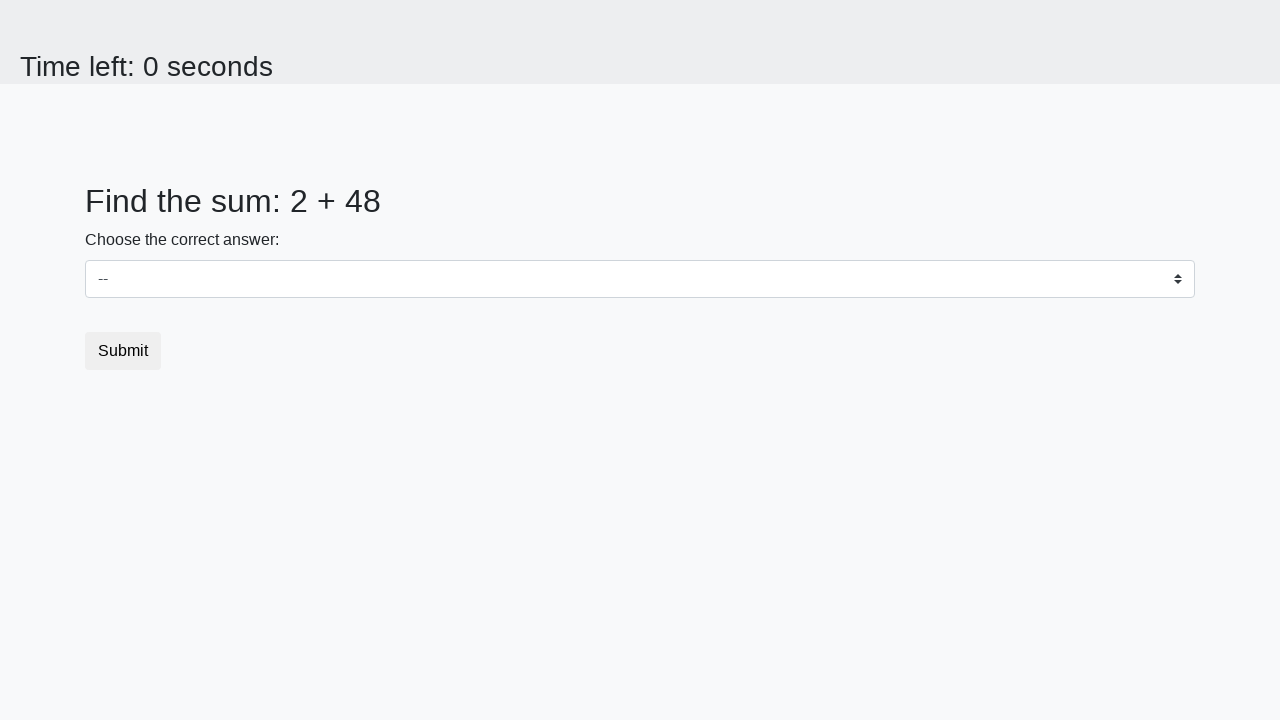

Retrieved second number from the page
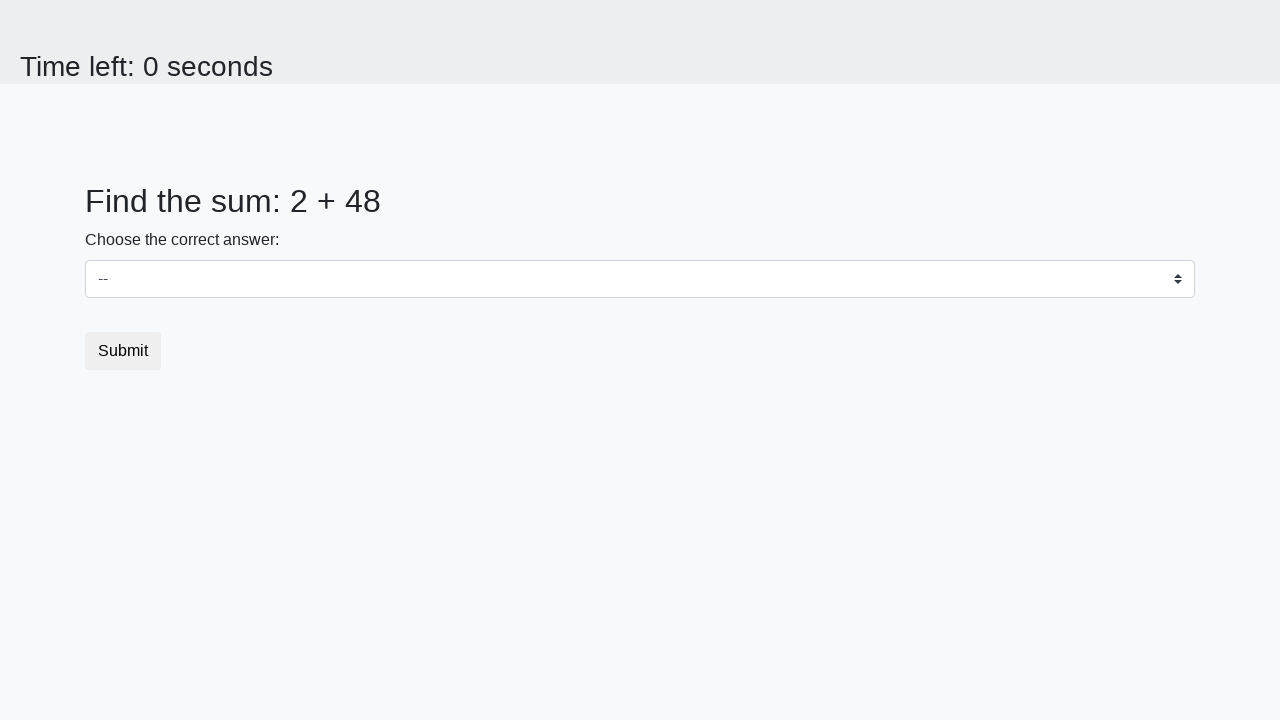

Calculated sum of 2 + 48 = 50
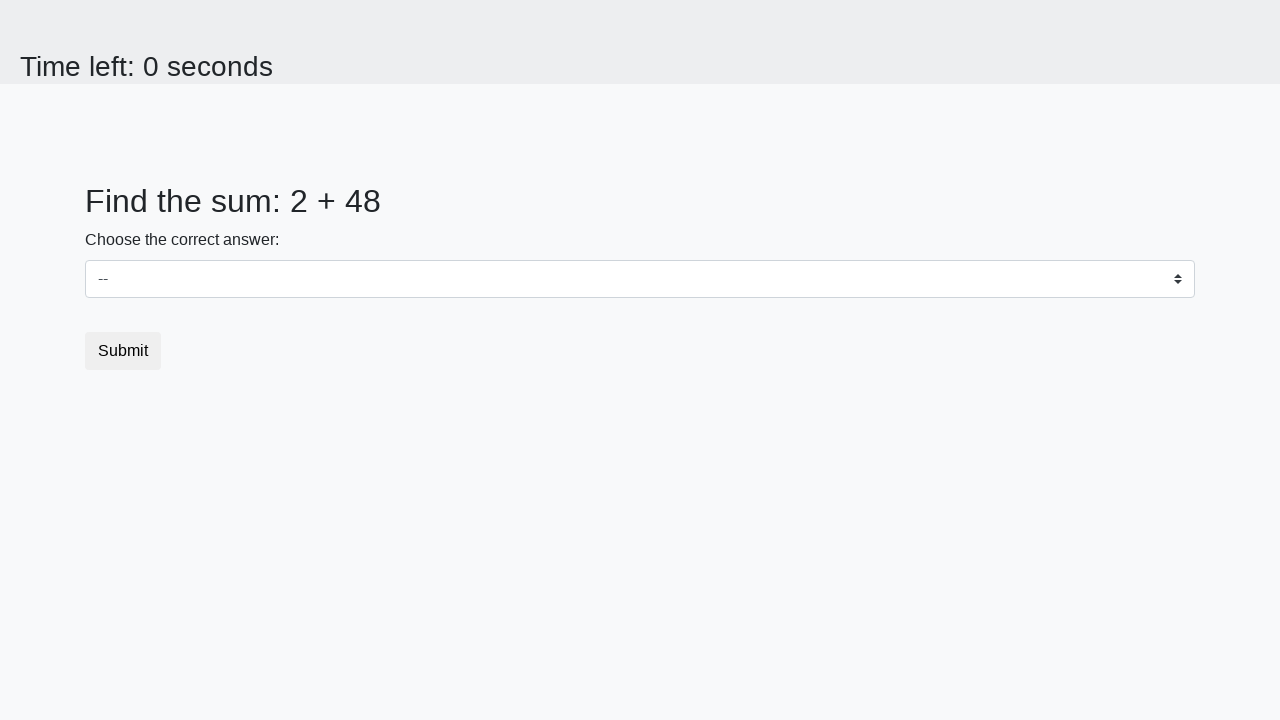

Selected calculated result 50 from dropdown menu on select
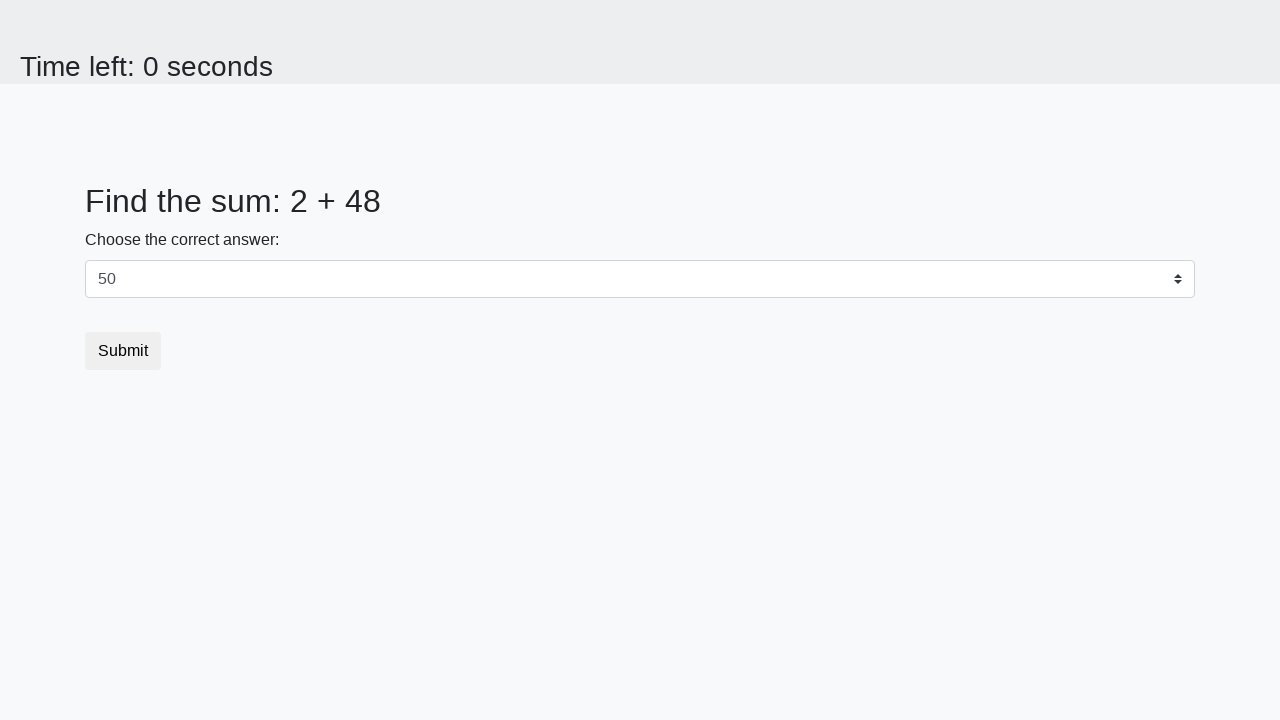

Clicked the submit button at (123, 351) on button
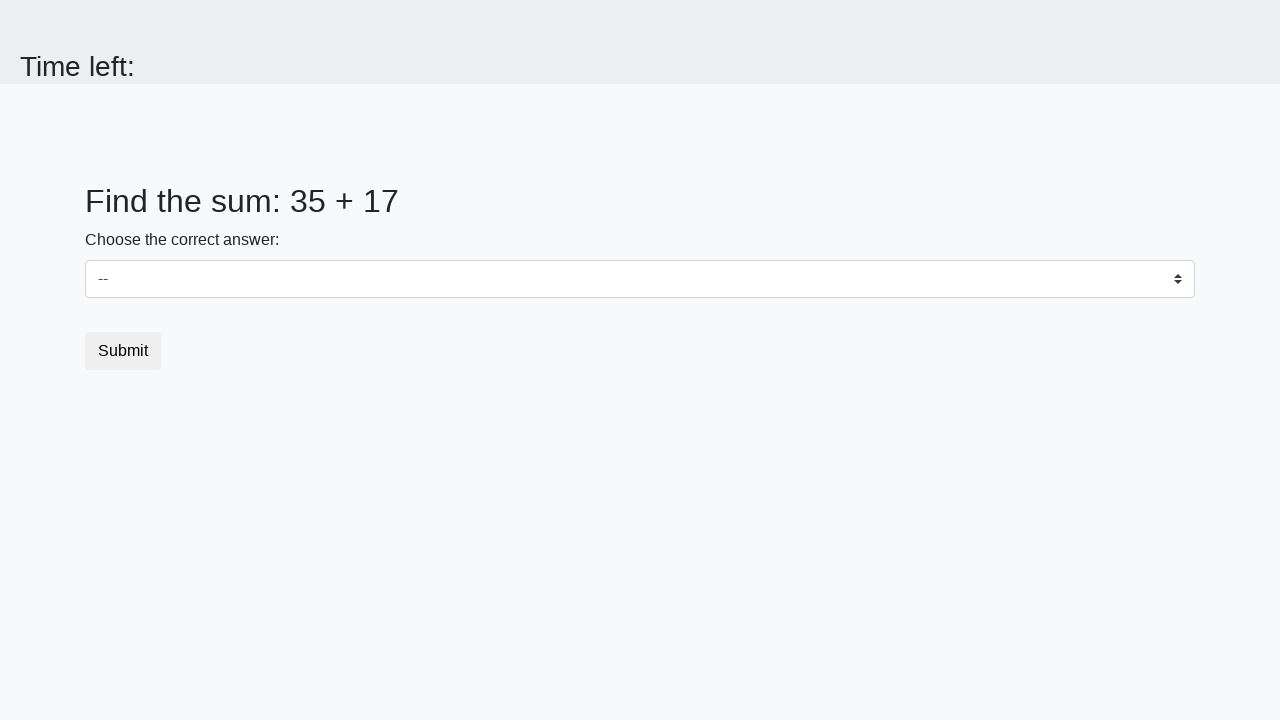

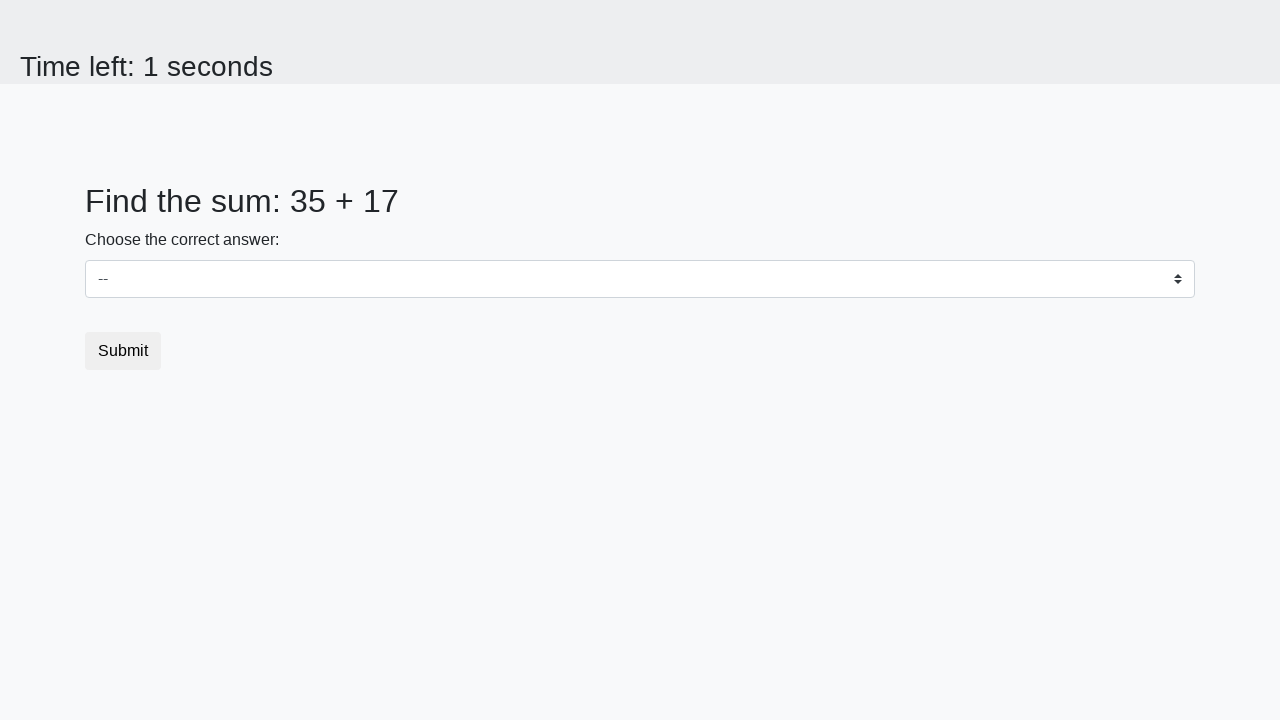